Fills out a signup/contact form with first name, last name, and email fields and submits the form

Starting URL: https://secure-retreat-92358.herokuapp.com/

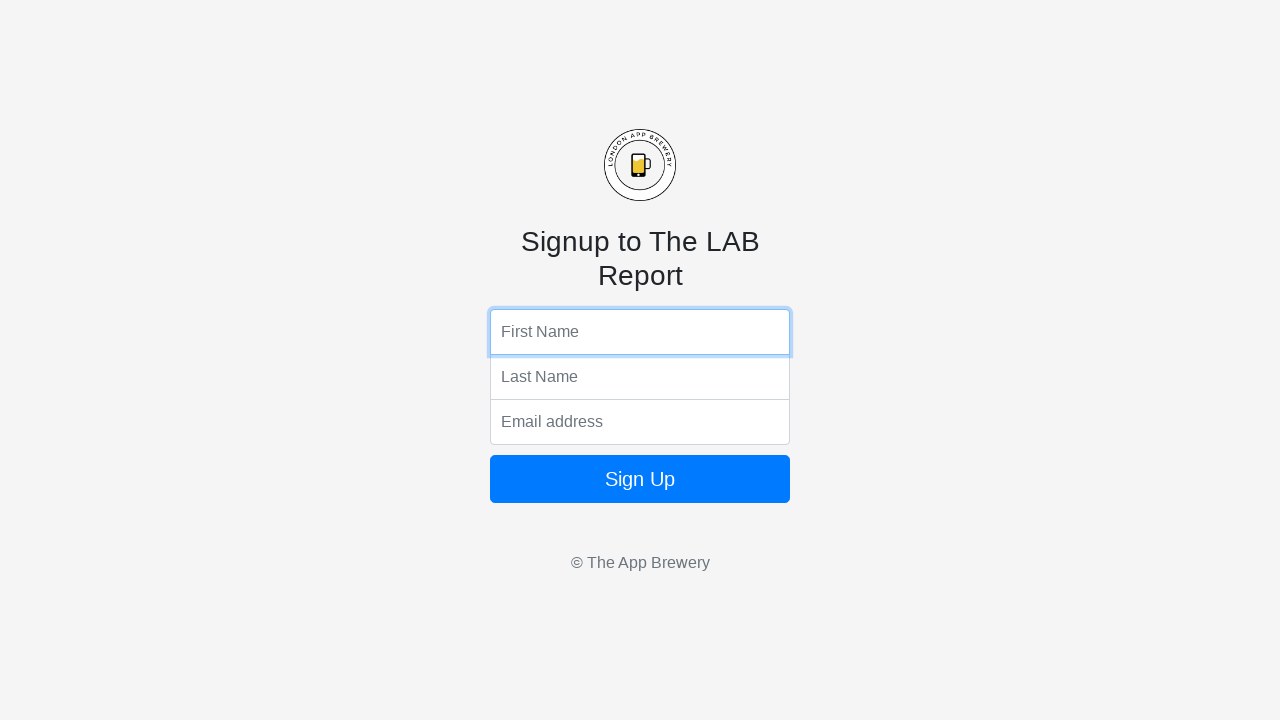

Filled first name field with 'Marcus' on input[name='fName']
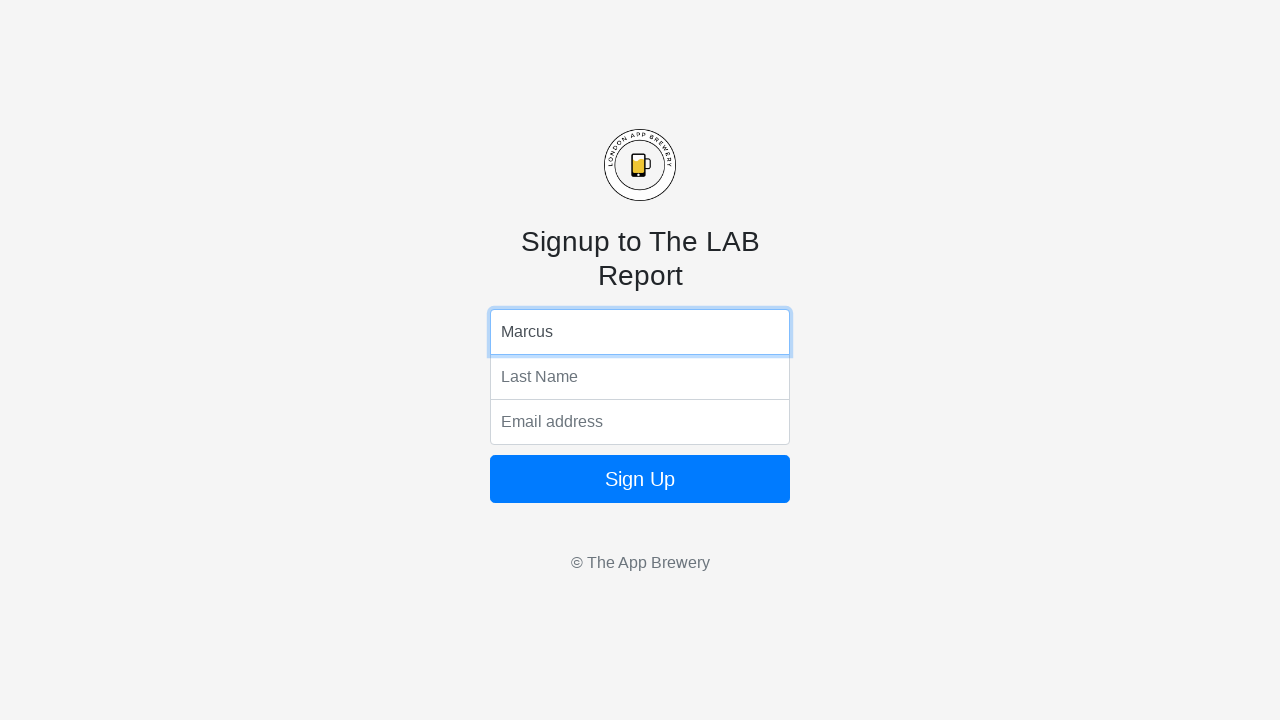

Filled last name field with 'Thompson' on input[name='lName']
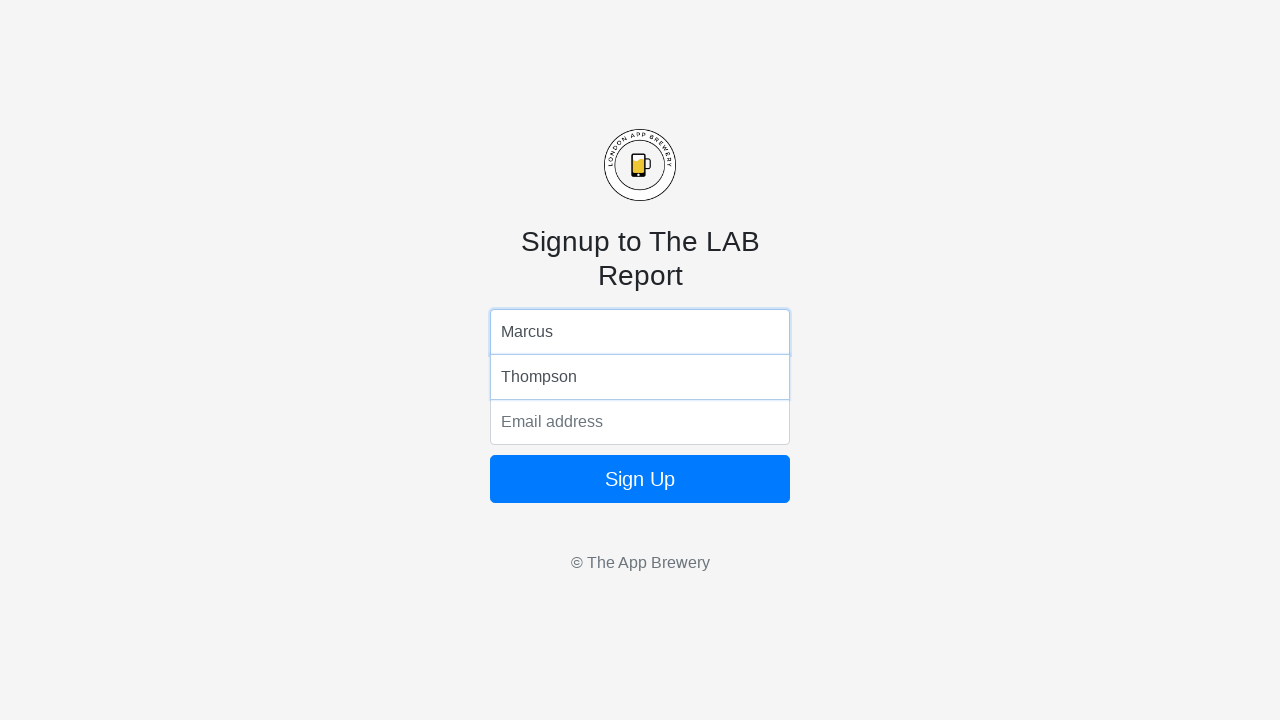

Filled email field with 'marcus.thompson@example.com' on input[name='email']
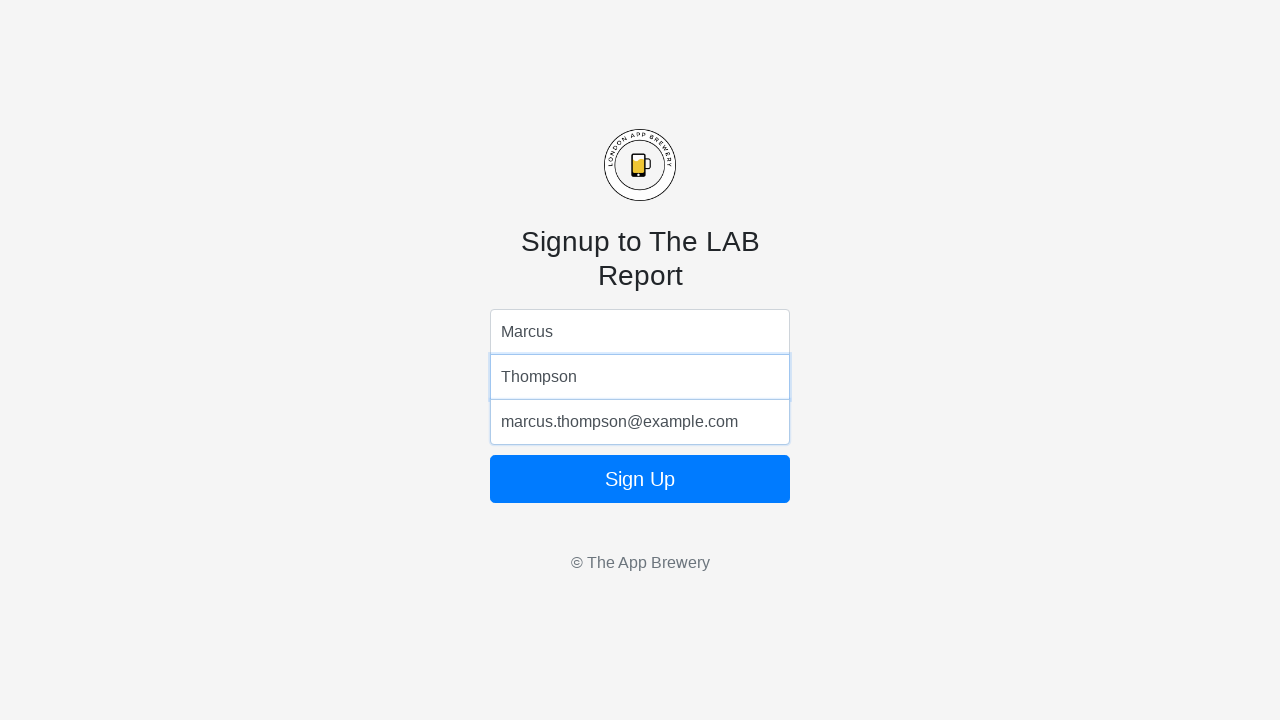

Submitted form by pressing Enter on the button on button
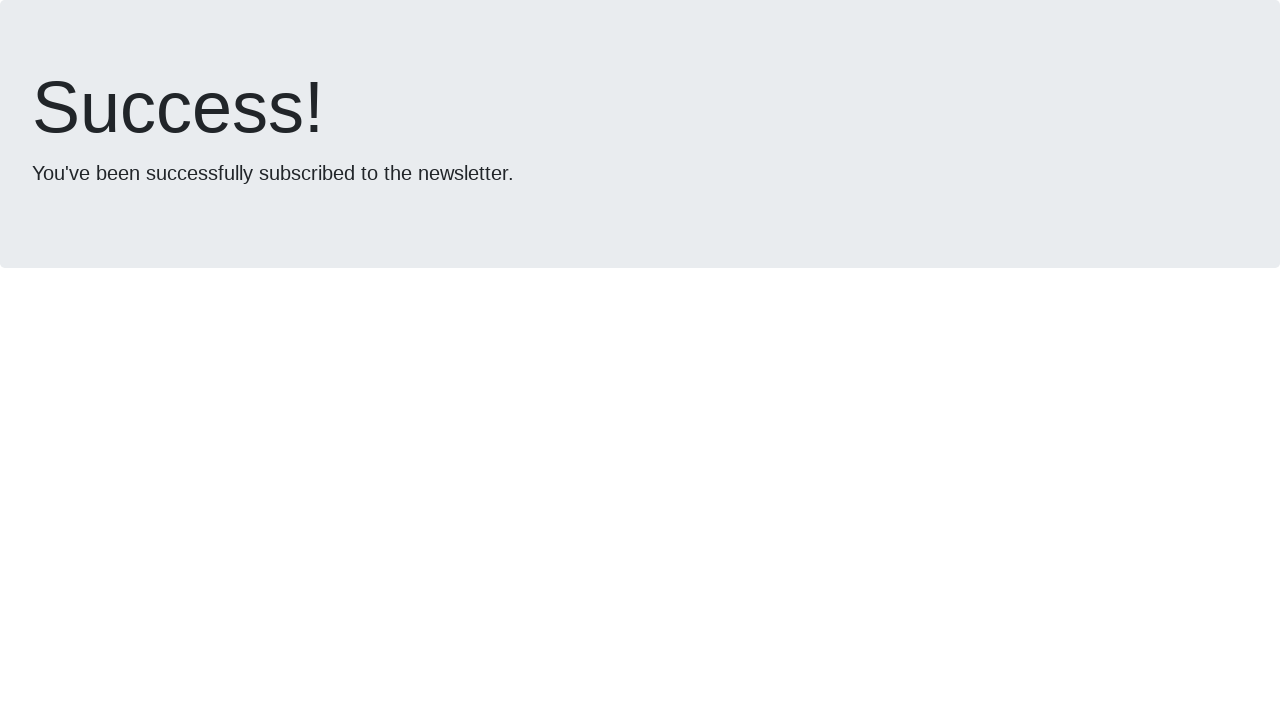

Form submission processed and network idle state reached
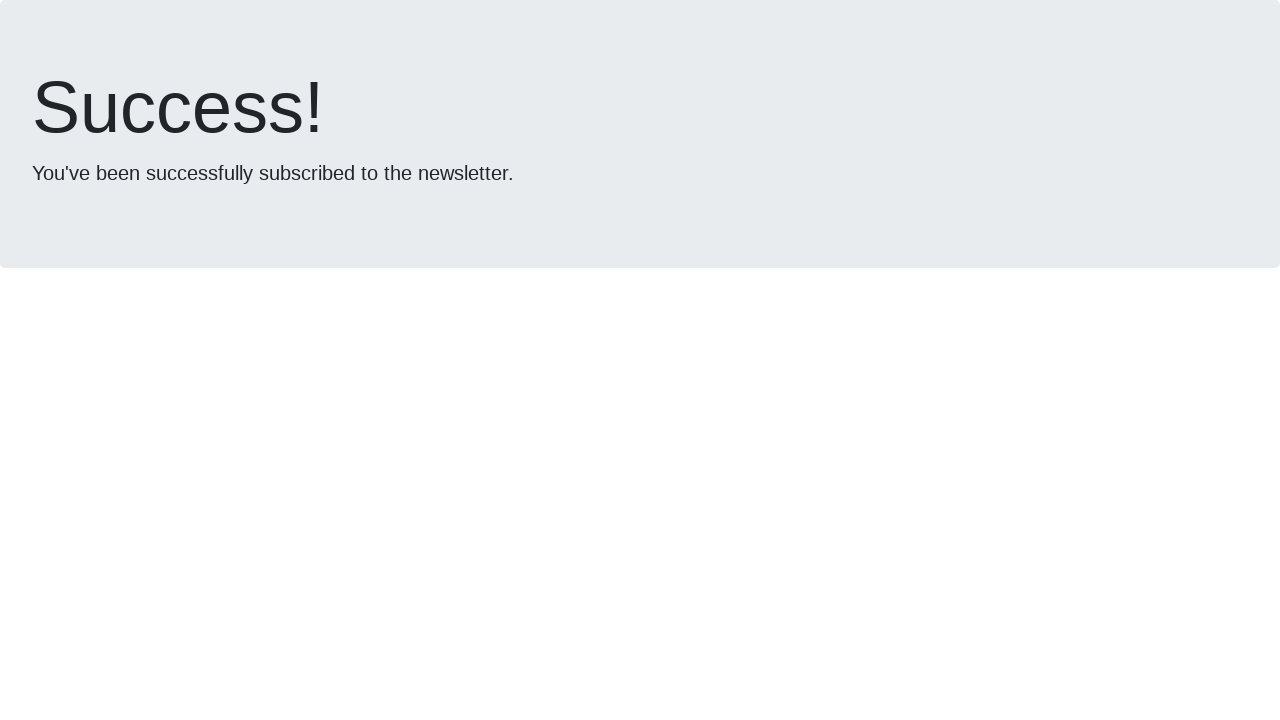

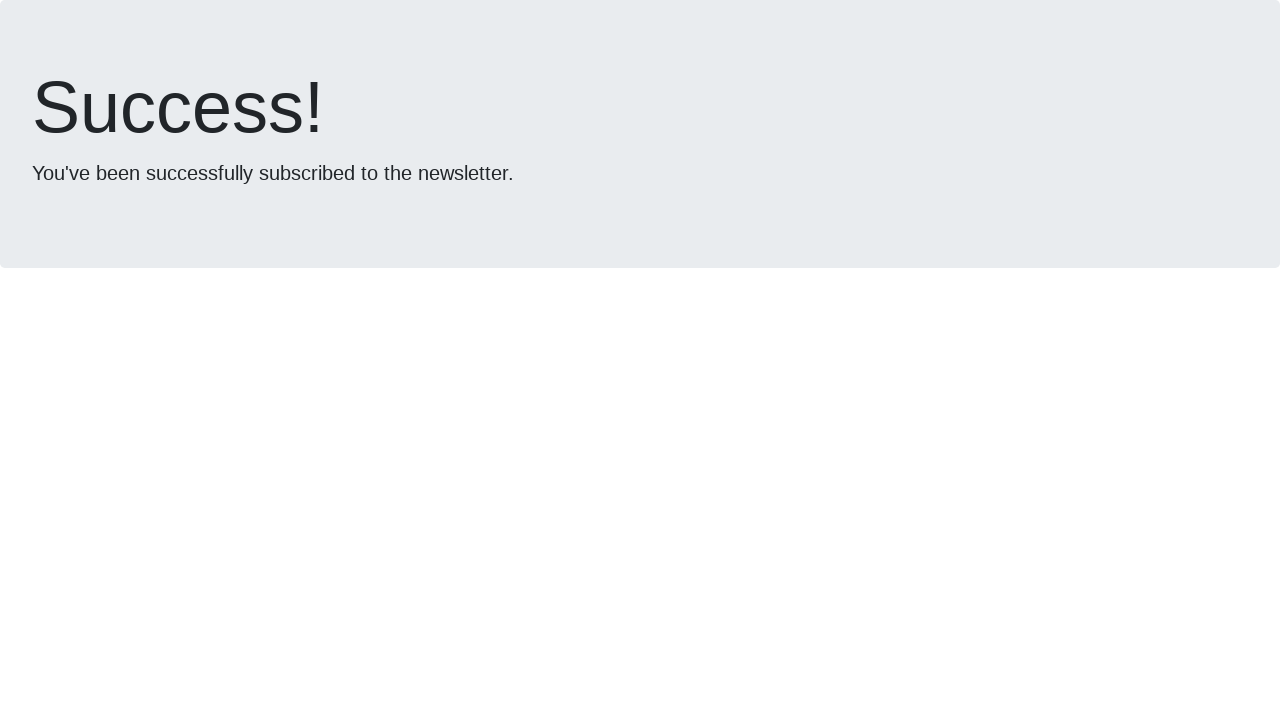